Tests sorting the Due column in ascending order by clicking the column header and verifying the values are sorted correctly using CSS pseudo-class selectors.

Starting URL: http://the-internet.herokuapp.com/tables

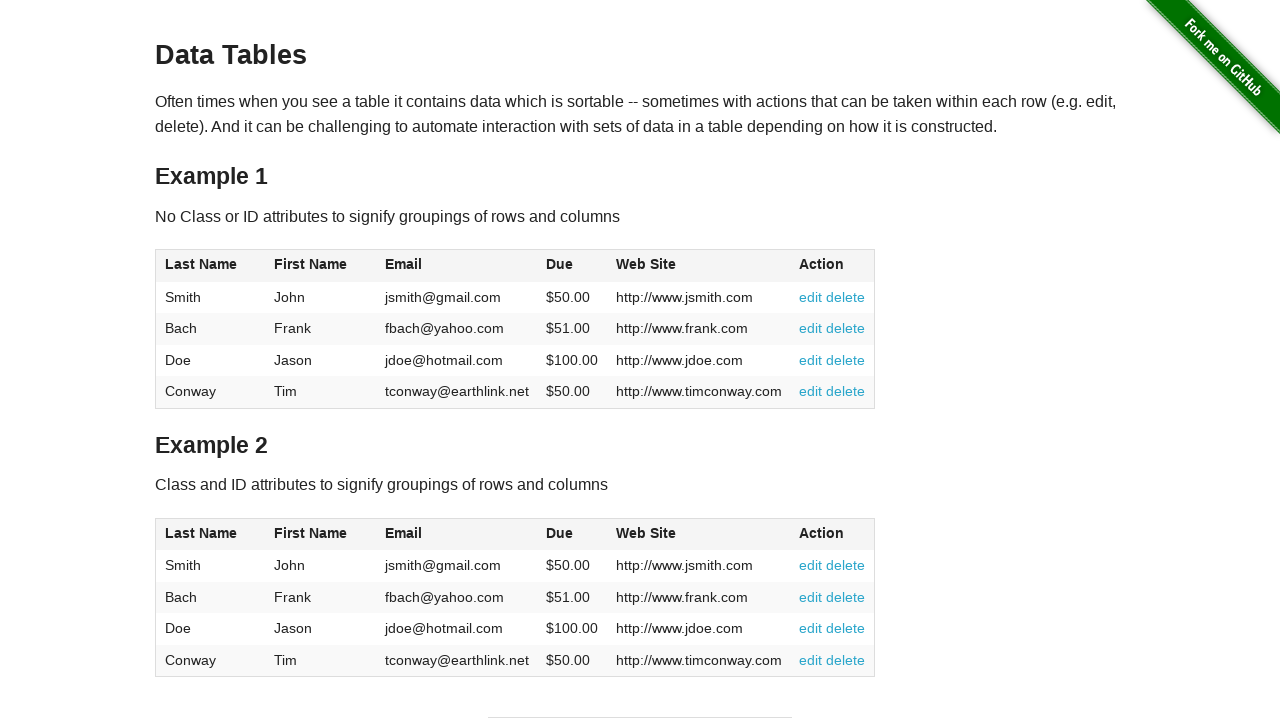

Clicked Due column header to sort in ascending order at (572, 266) on #table1 thead tr th:nth-child(4)
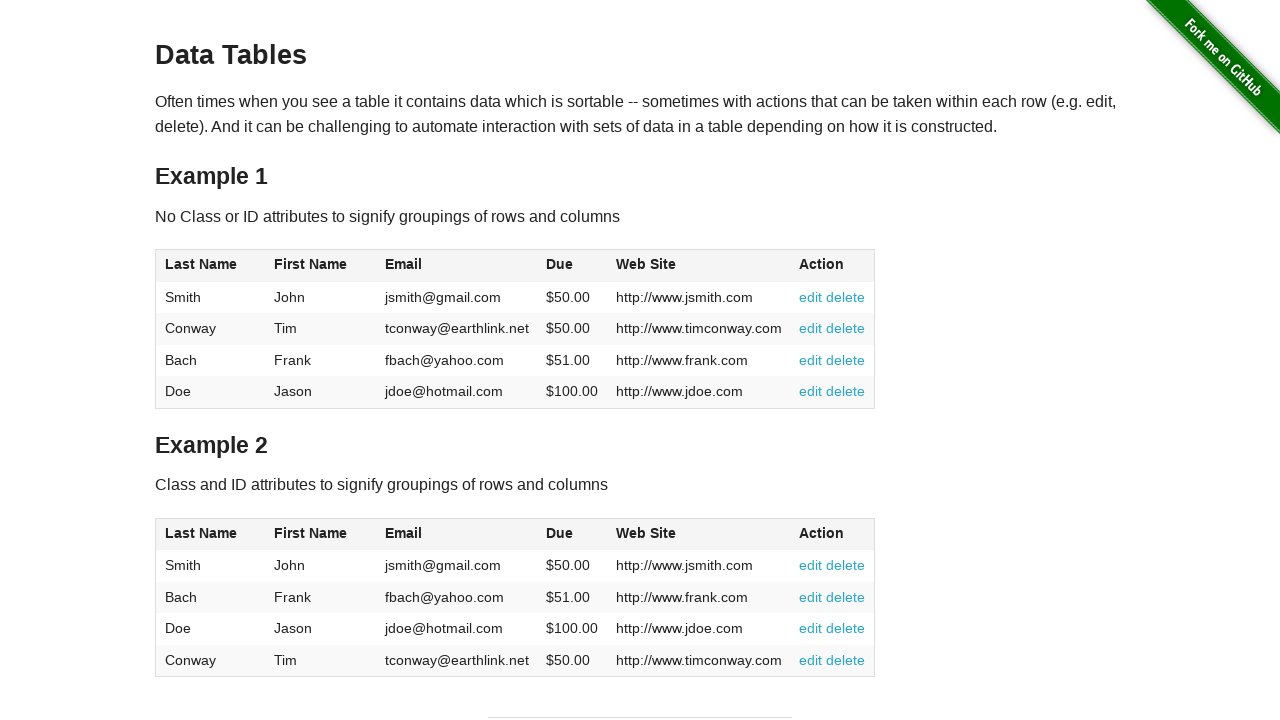

Verified Due column data is loaded and ready for verification
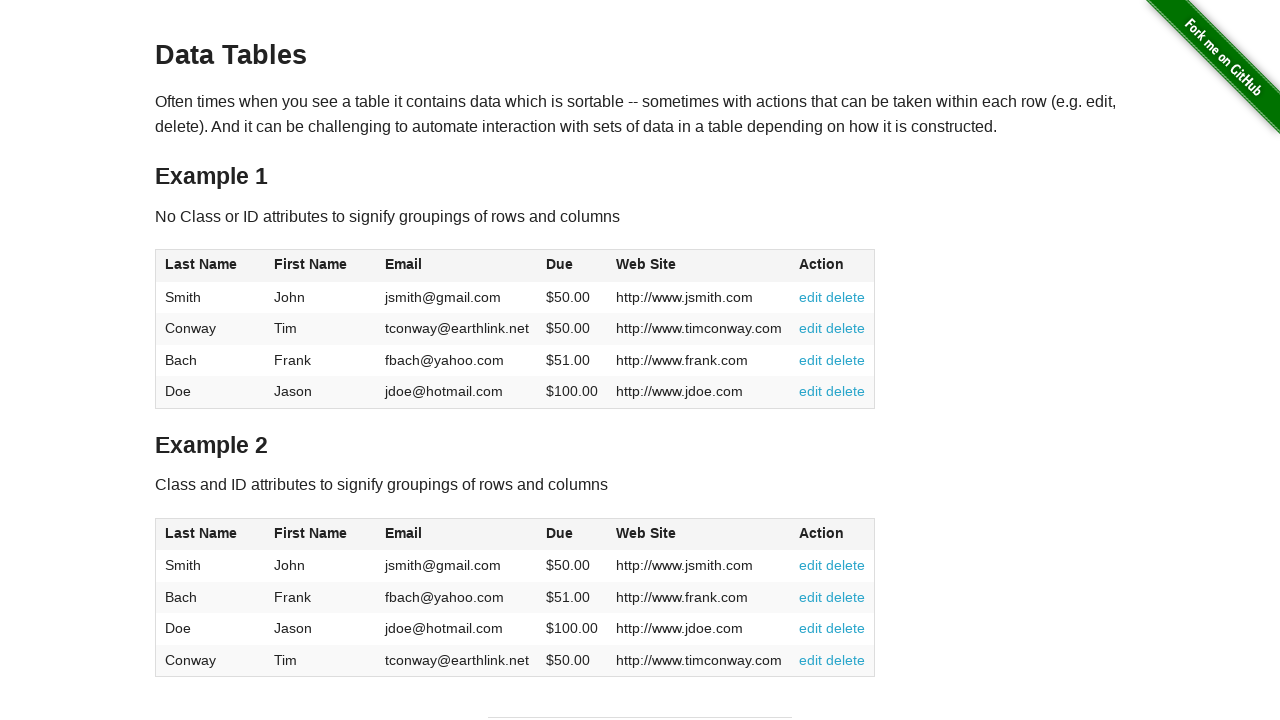

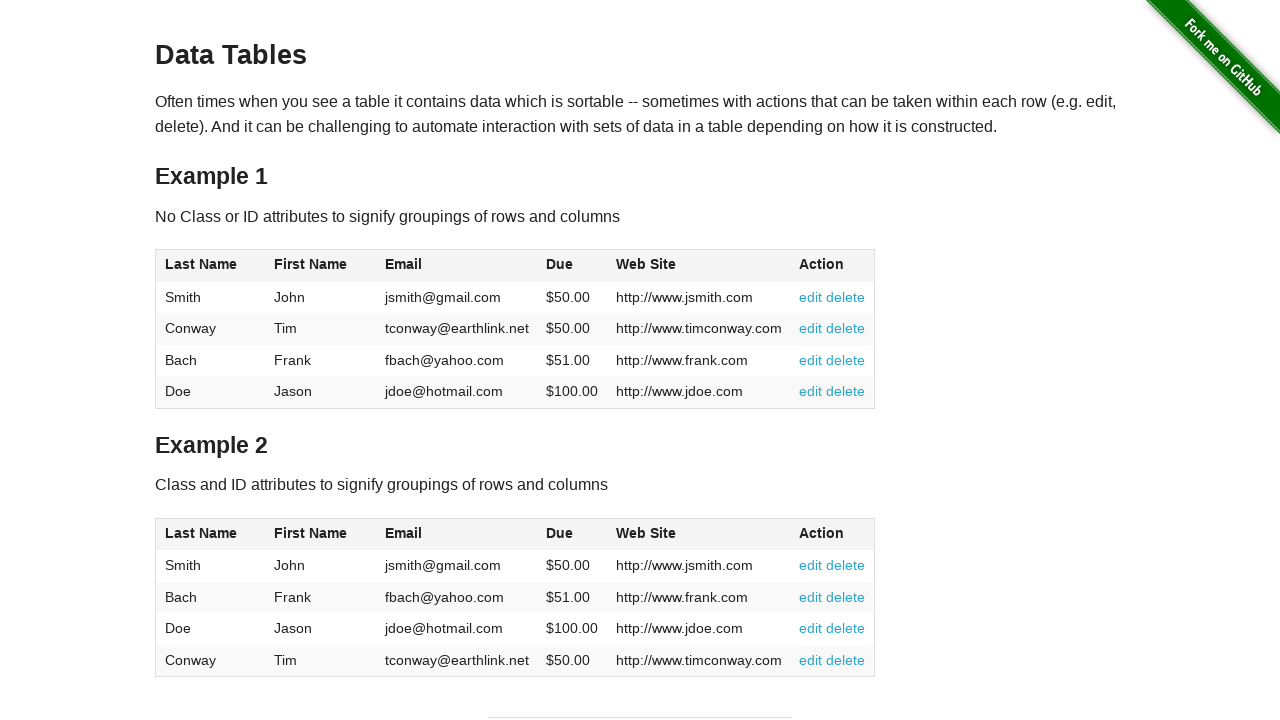